Tests clicking three different styled buttons (blue/default, red/alert, and green/success) on a challenging DOM page to verify element selection strategies.

Starting URL: https://the-internet.herokuapp.com/challenging_dom

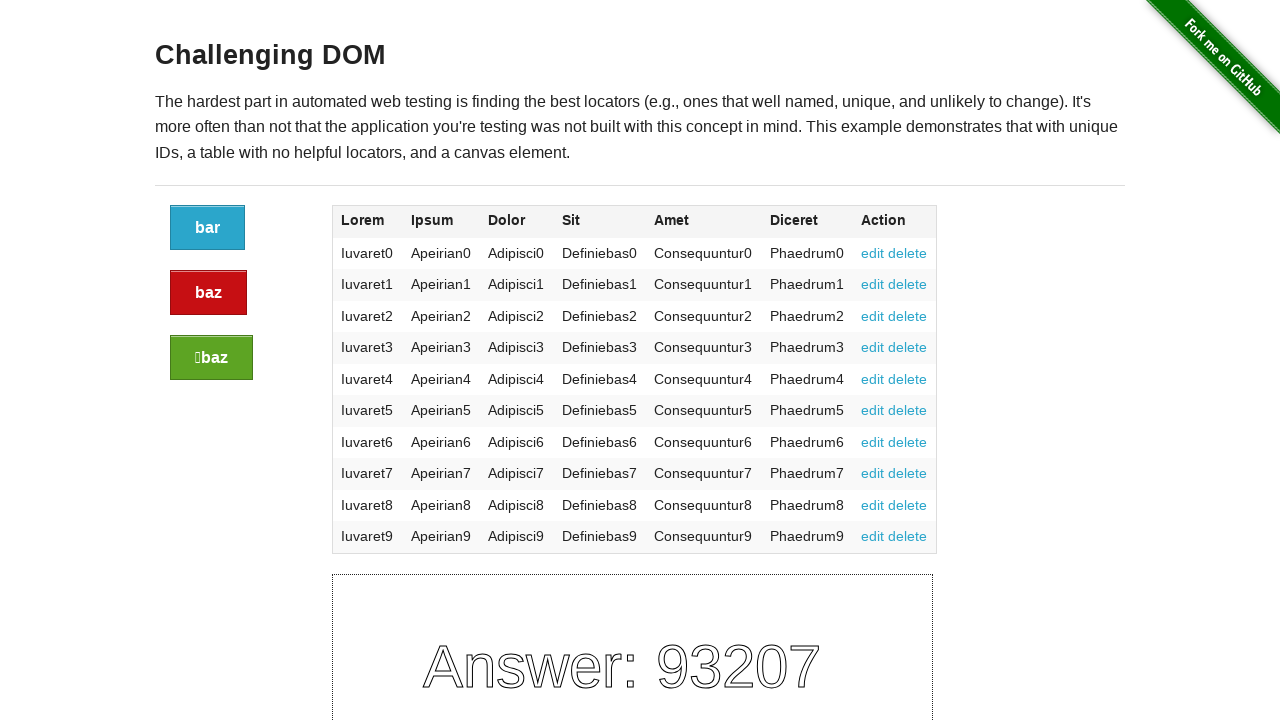

Clicked the blue/default button at (208, 228) on .button:not(.alert):not(.success)
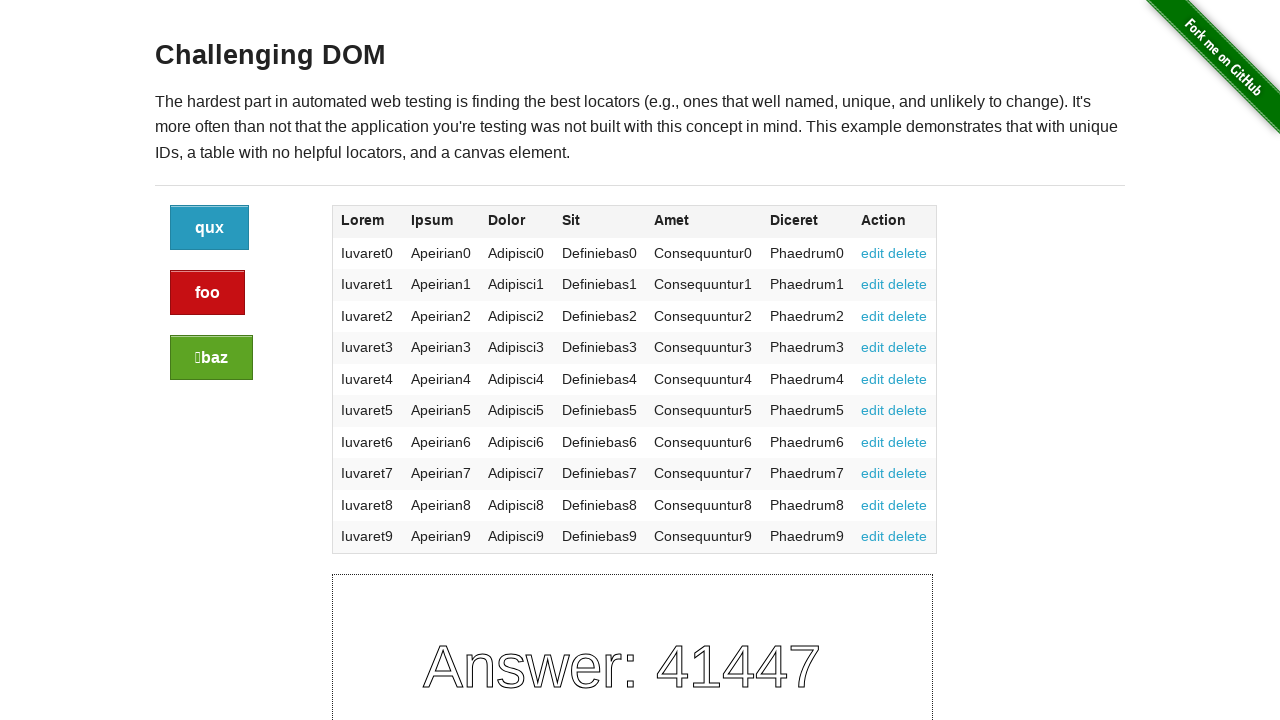

Clicked the red/alert button at (208, 293) on .button.alert
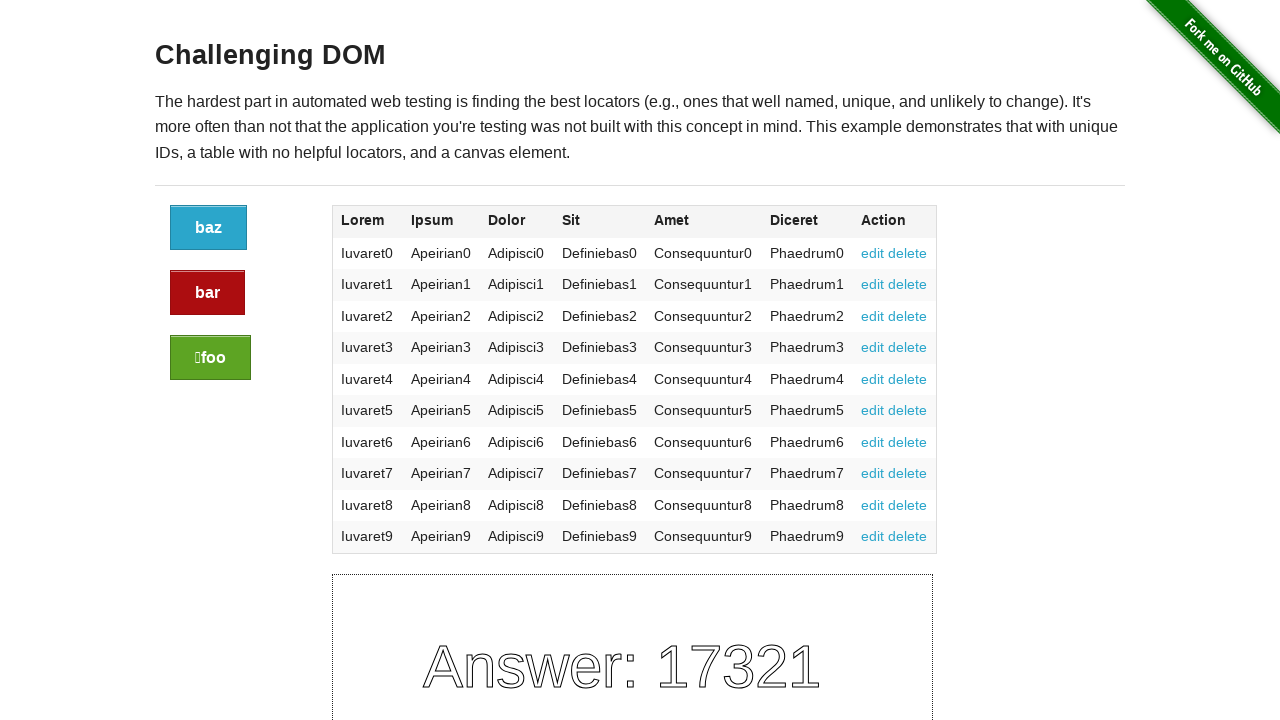

Clicked the green/success button at (210, 358) on .button.success
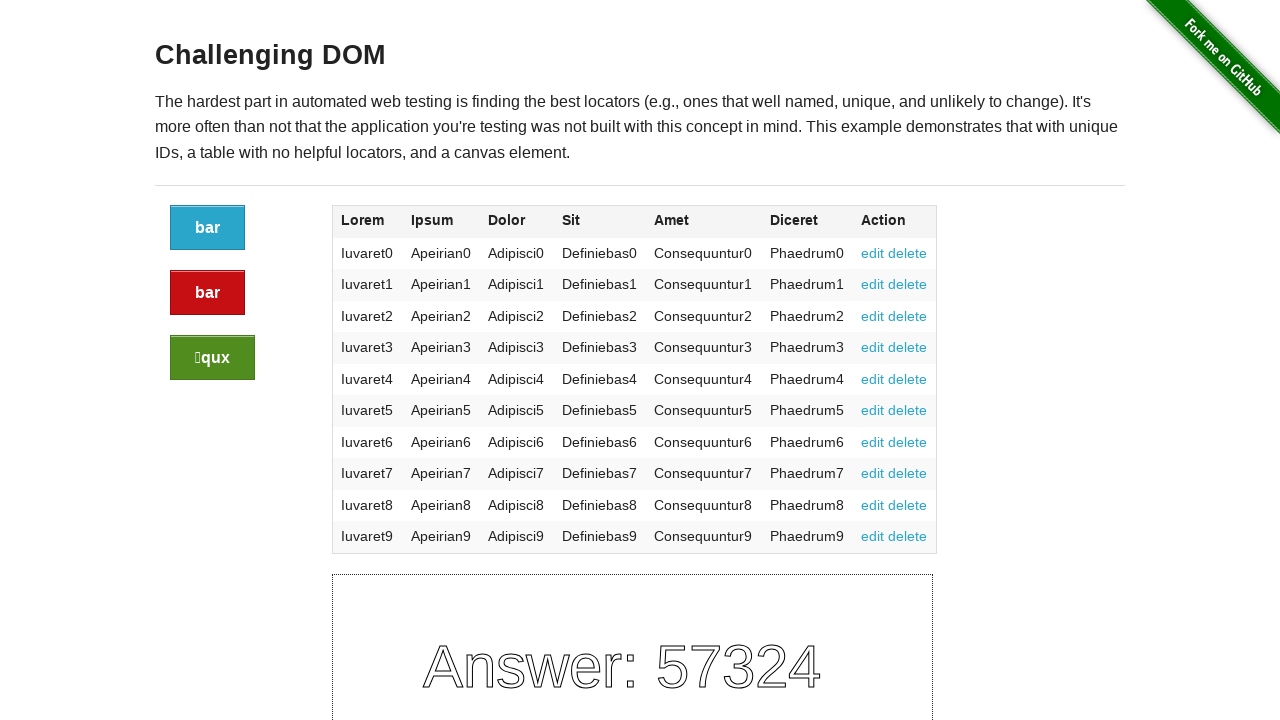

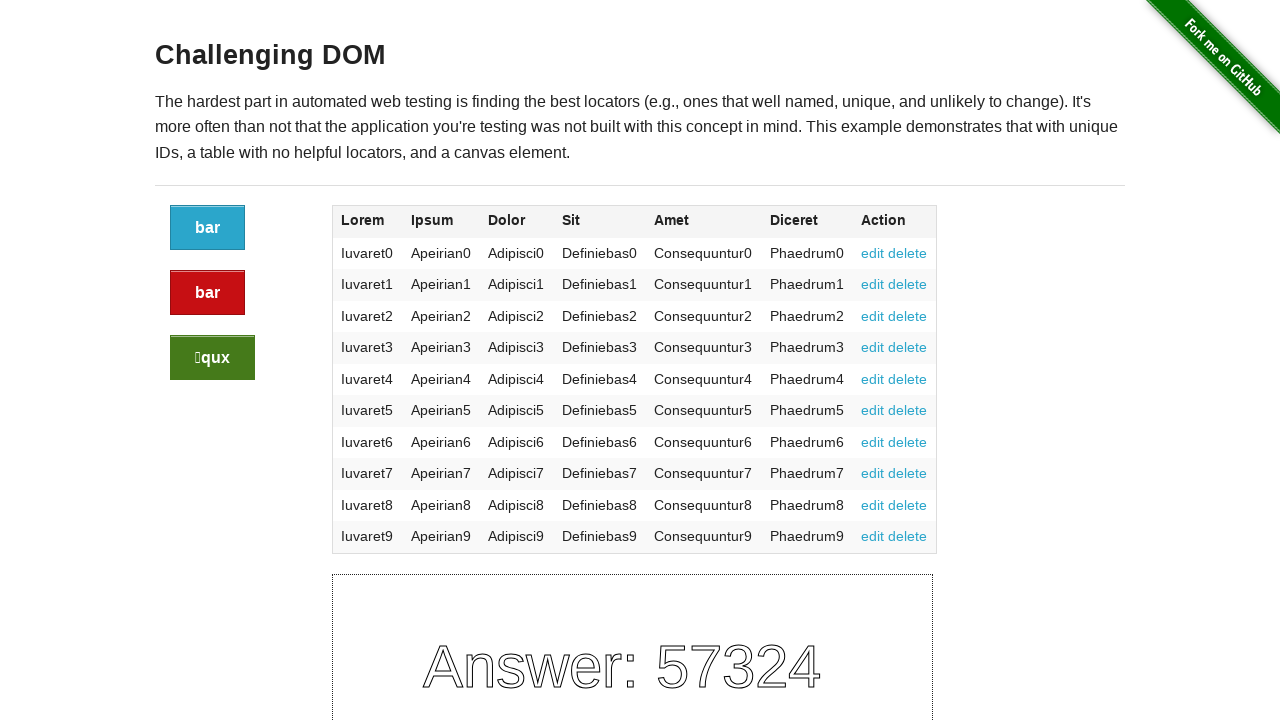